Tests file download functionality by clicking a download button on a practice testing site. The original script also verified the downloaded file locally, but that part is environment-specific.

Starting URL: https://leafground.com/file.xhtml

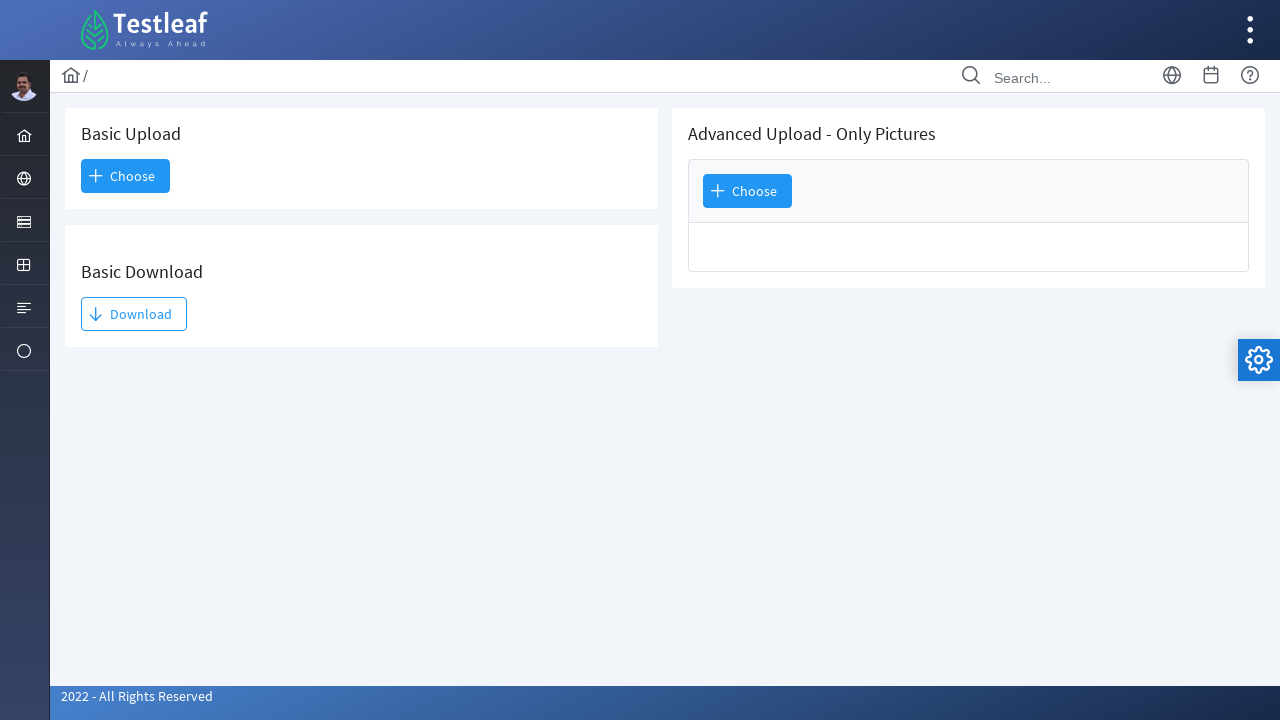

Clicked the download file button at (134, 314) on #j_idt93\:j_idt95
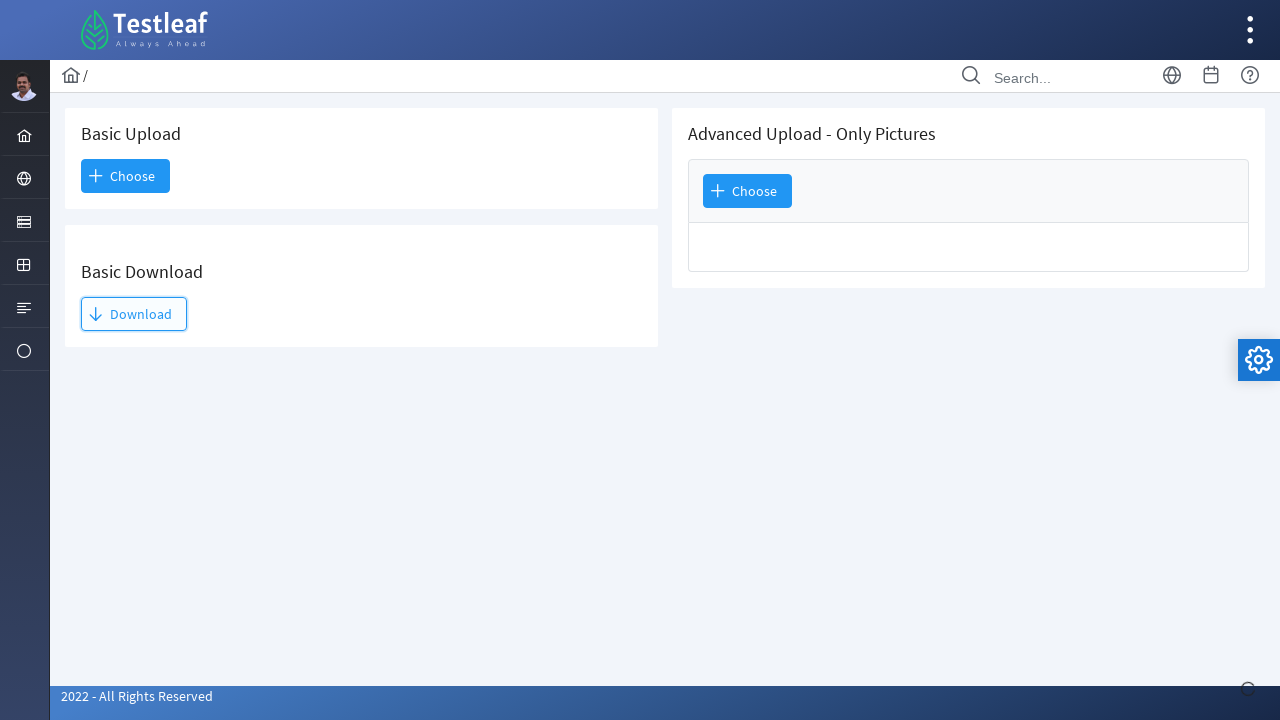

Waited 3 seconds for download to initiate
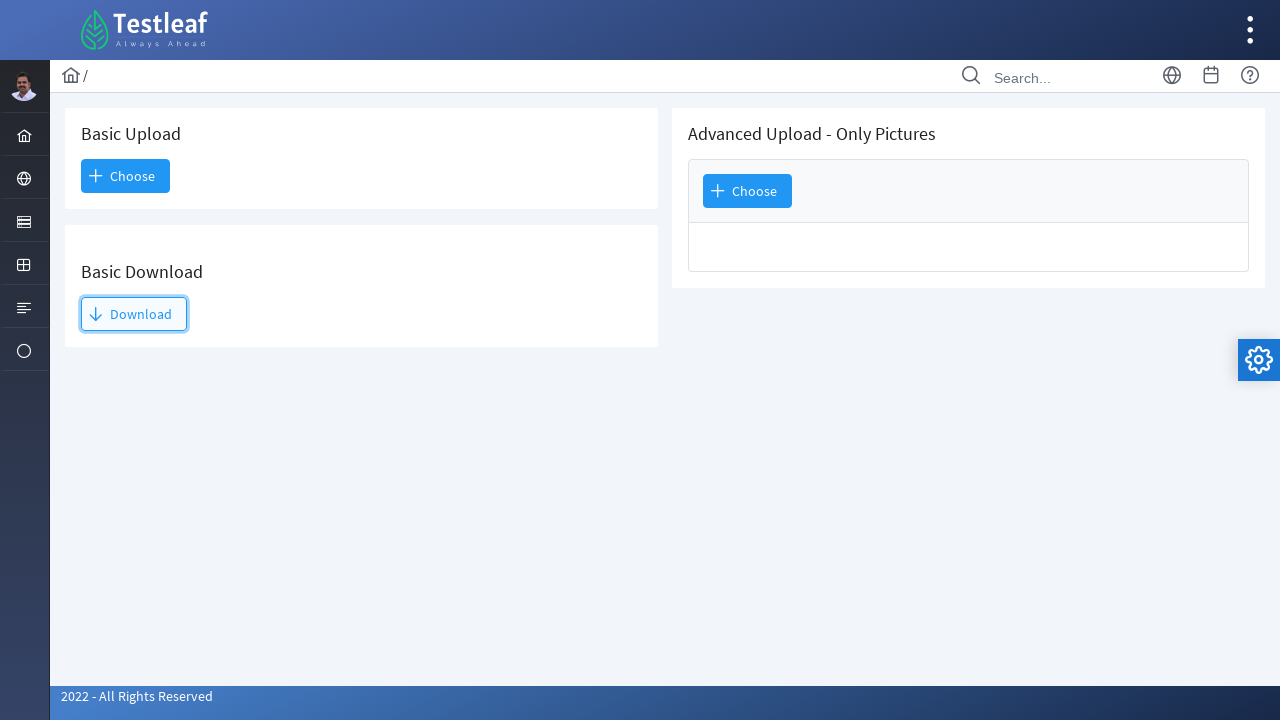

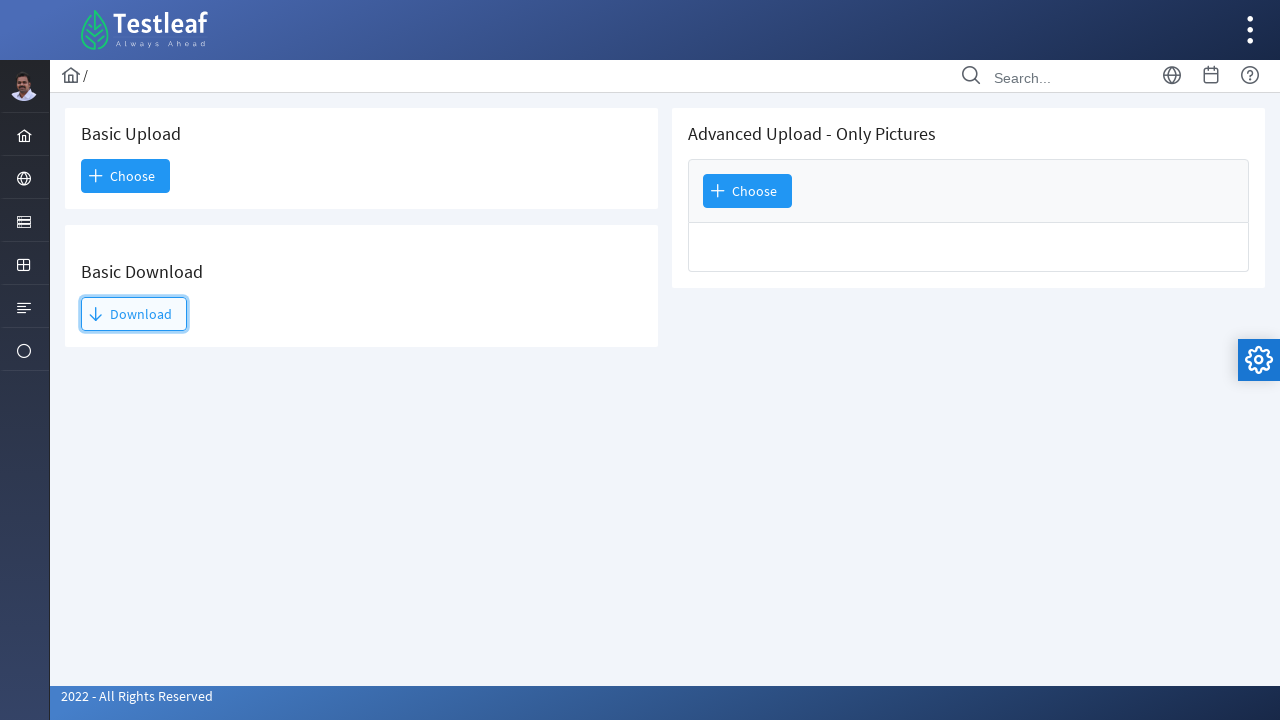